Tests JavaScript alert handling by triggering and interacting with three different types of alerts: simple alert, confirmation dialog, and prompt dialog

Starting URL: https://the-internet.herokuapp.com/javascript_alerts

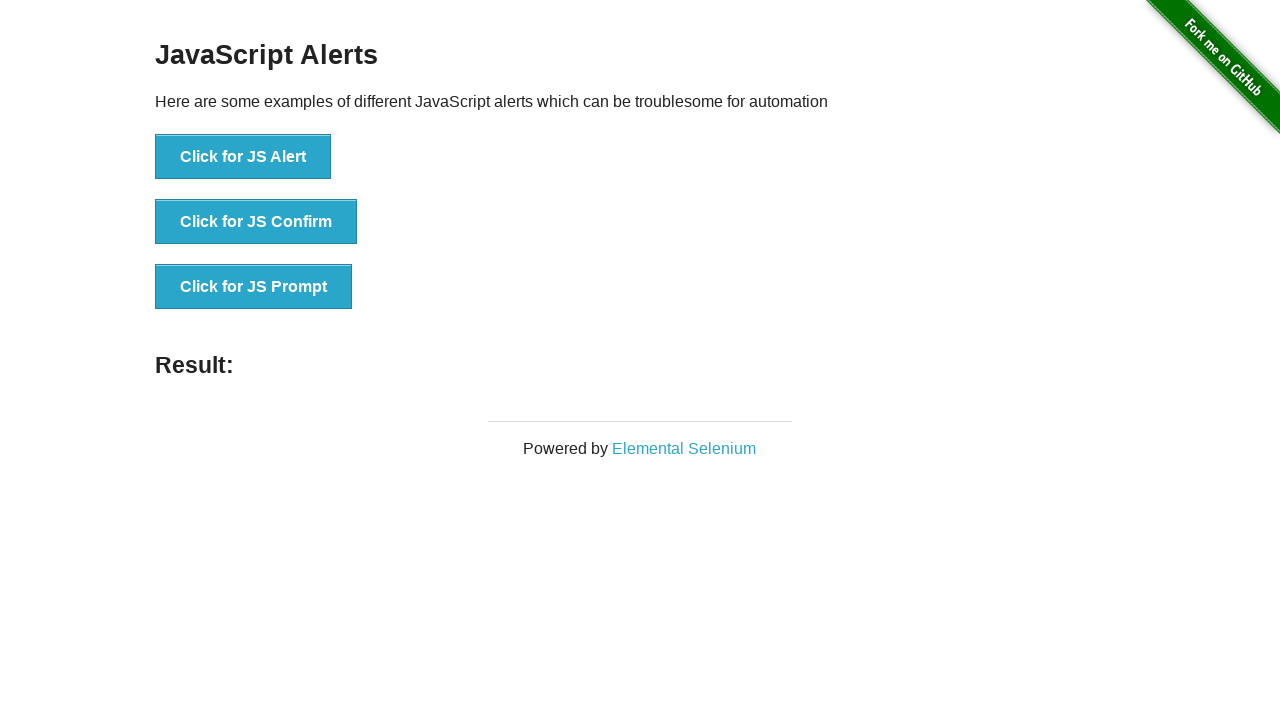

Clicked JS Alert button at (243, 157) on xpath=//button[contains(@onclick,'jsAlert')]
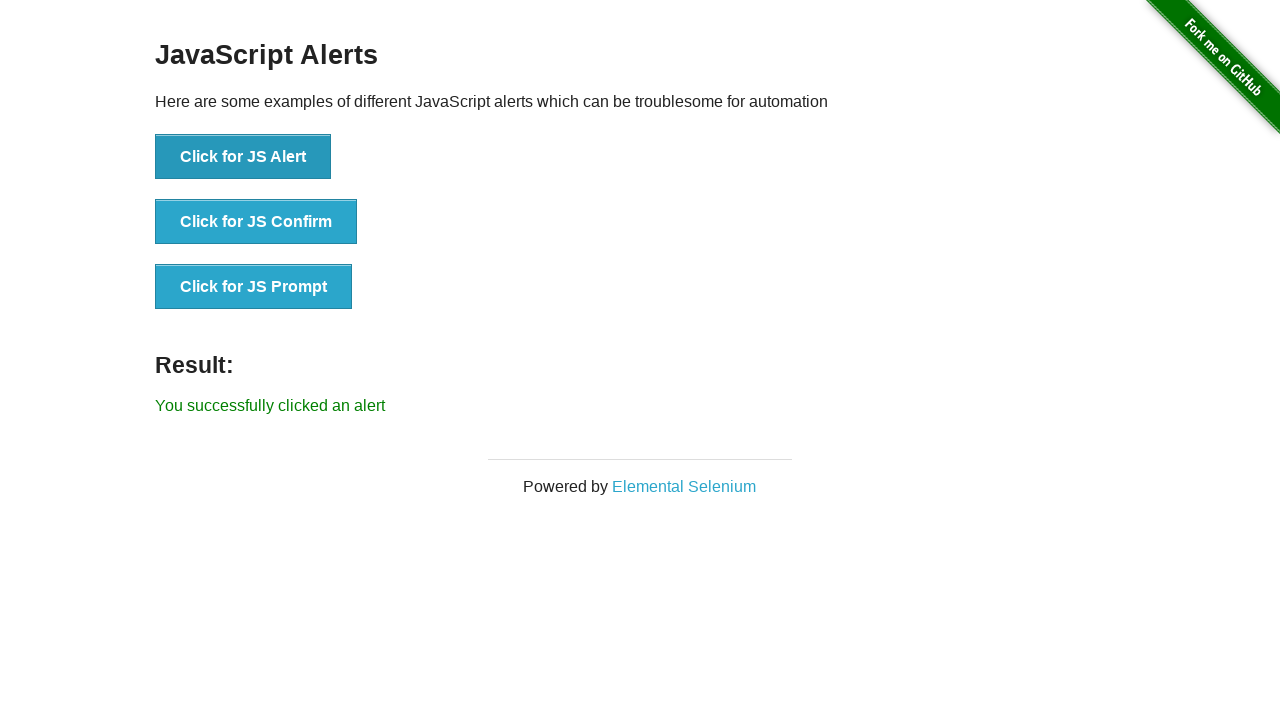

Accepted simple alert dialog
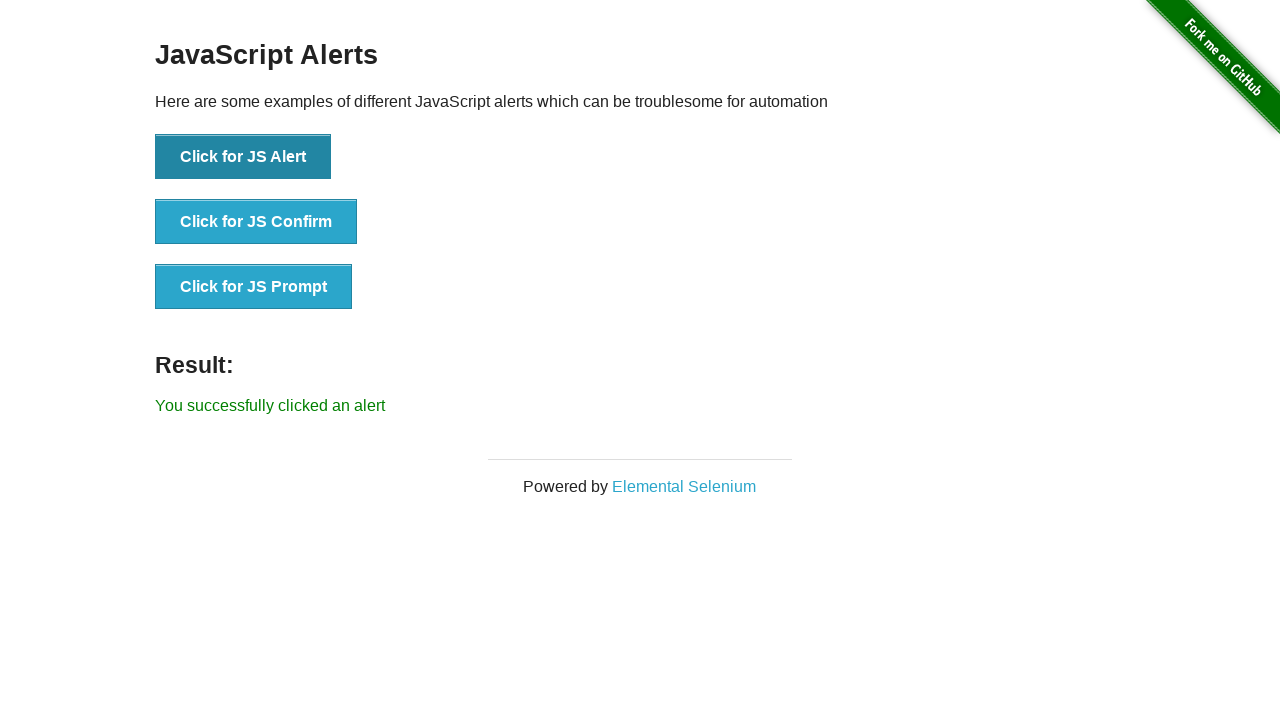

Clicked JS Confirm button at (256, 222) on xpath=//button[contains(@onclick,'jsConfirm')]
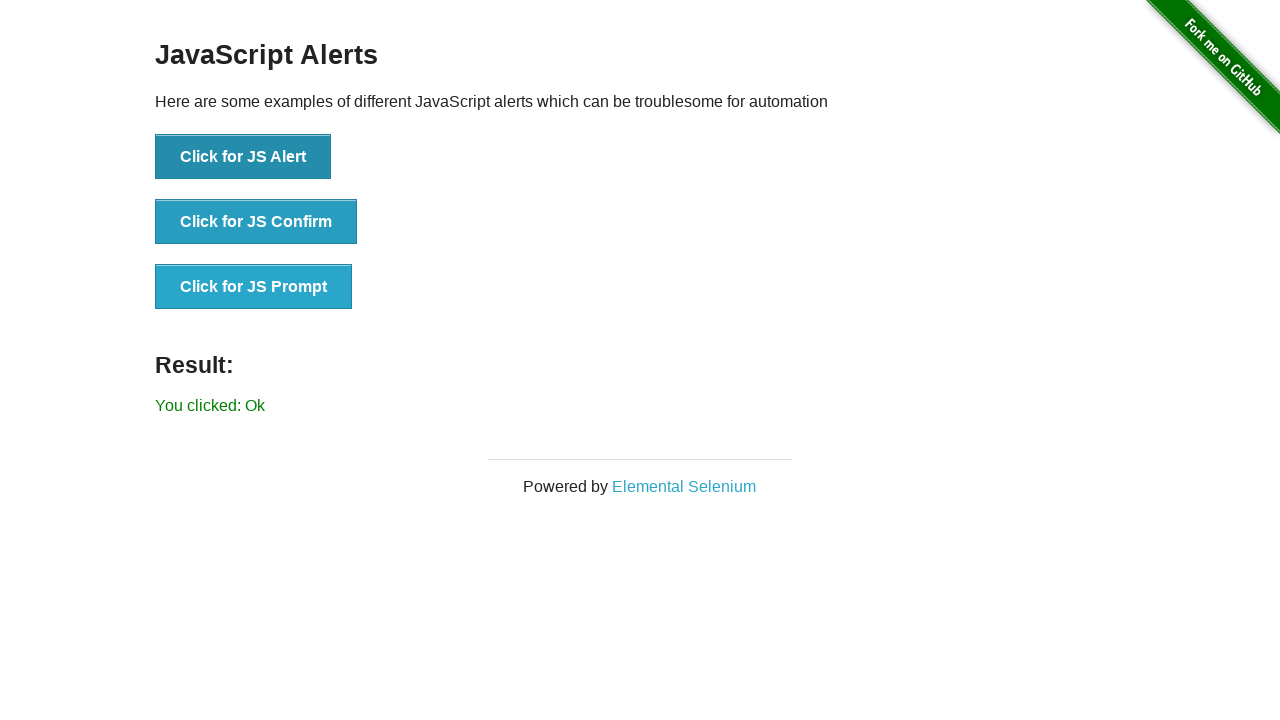

Dismissed confirmation dialog
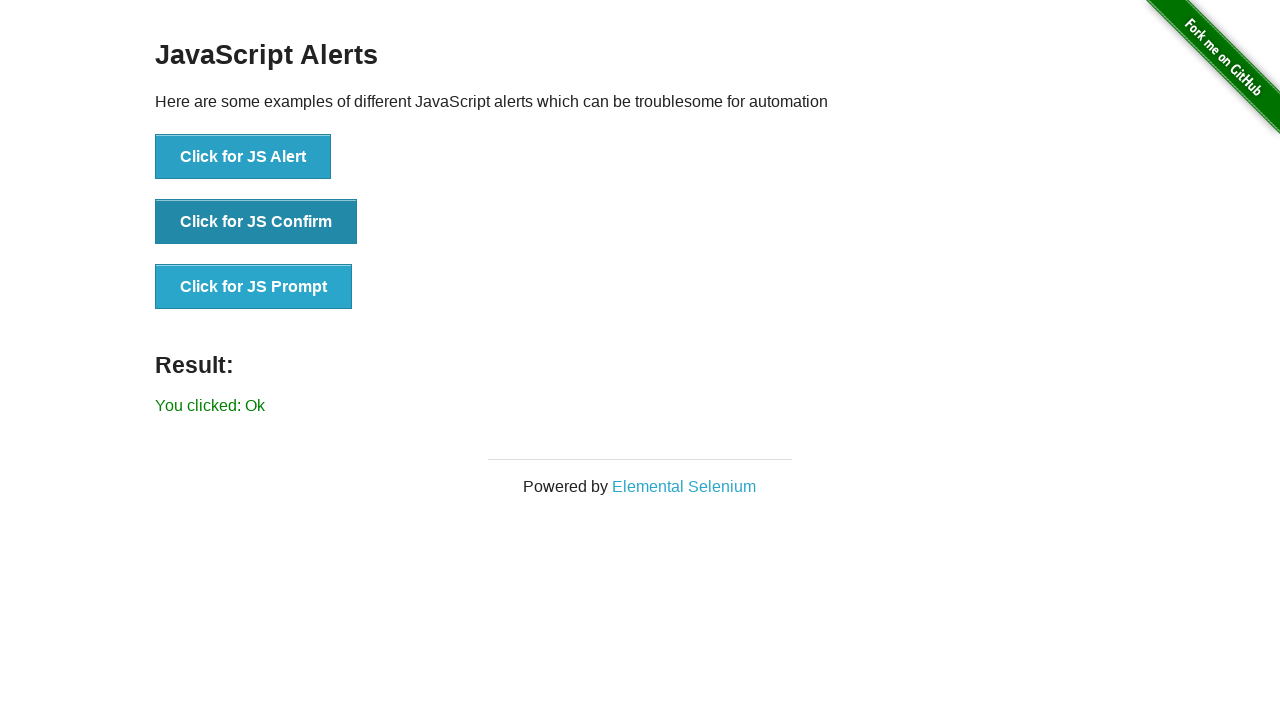

Set up handler for prompt dialog
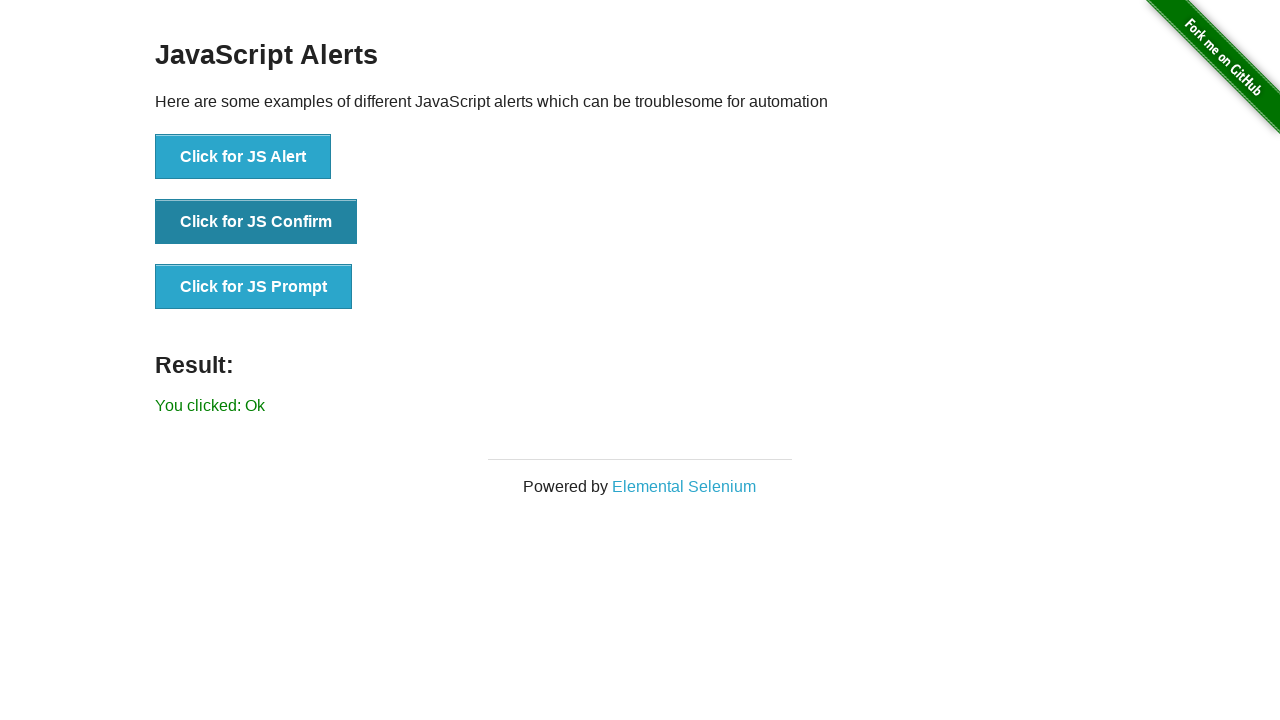

Clicked JS Prompt button and entered 'Test' in prompt dialog at (254, 287) on xpath=//button[contains(@onclick,'jsPrompt')]
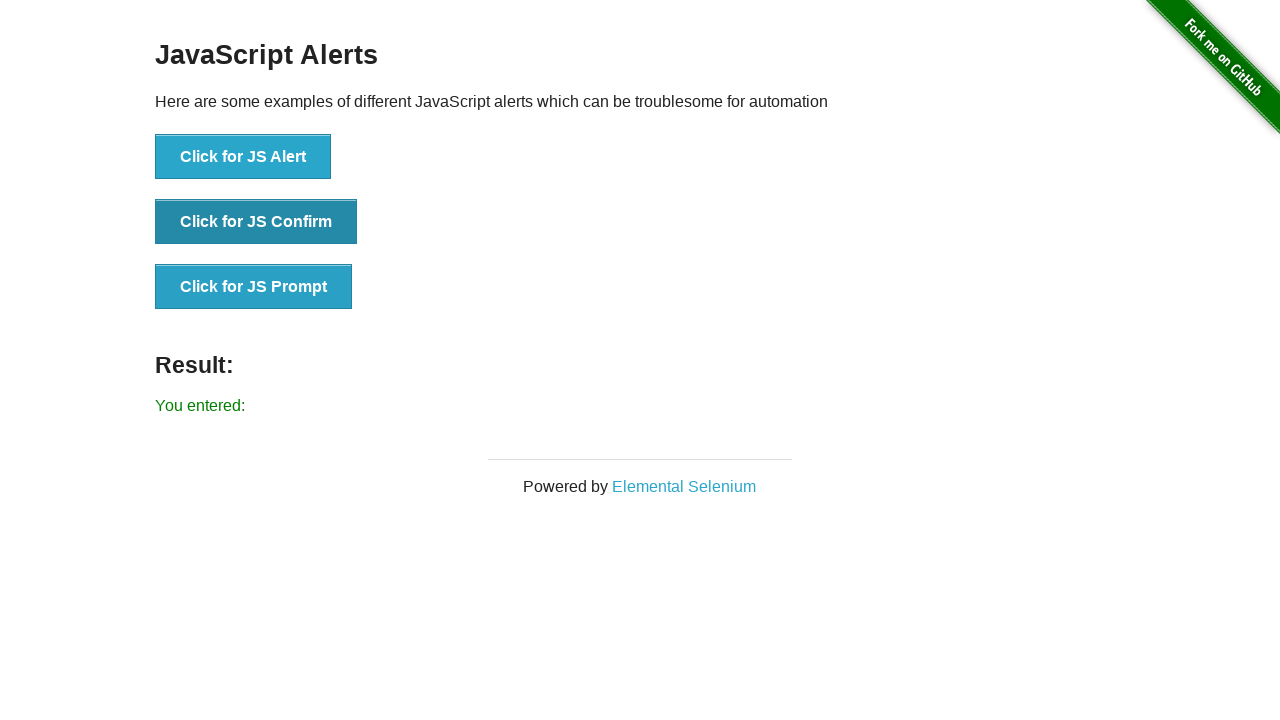

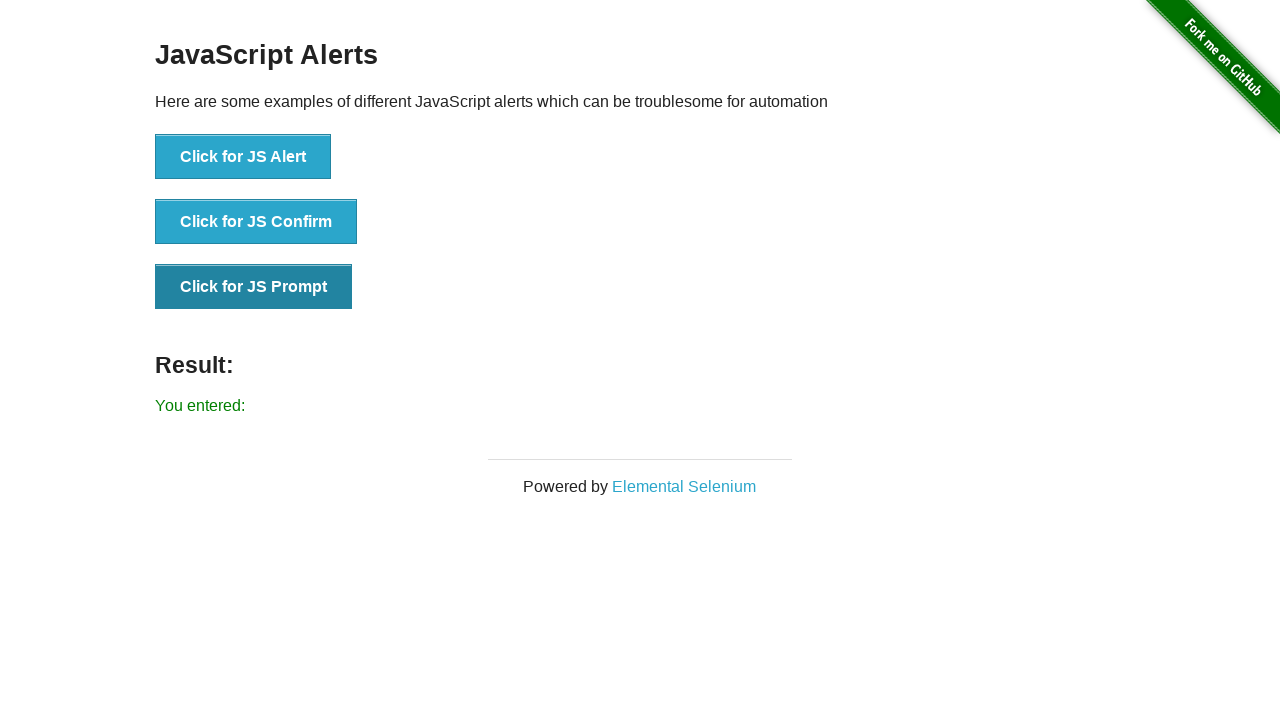